Tests the Playwright documentation site by clicking the "Get started" link and verifying the Installation heading is visible.

Starting URL: https://playwright.dev/

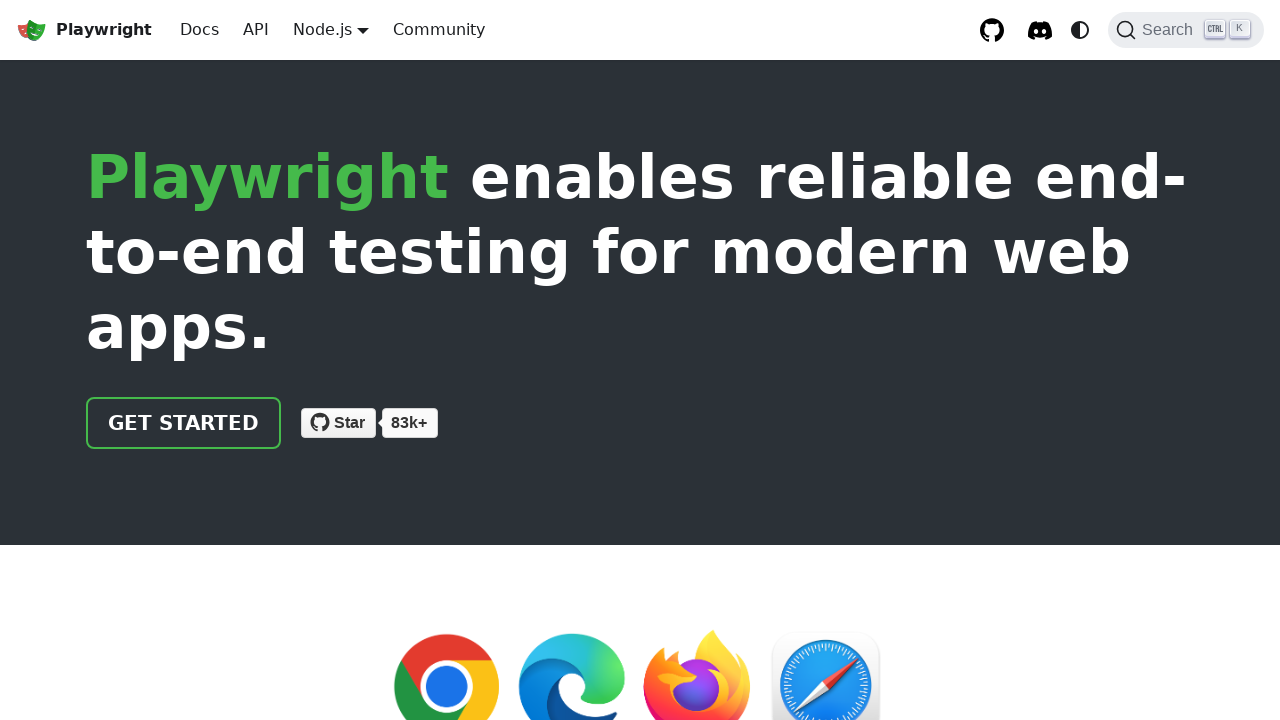

Clicked 'Get started' link on Playwright documentation homepage at (184, 423) on internal:role=link[name="Get started"i]
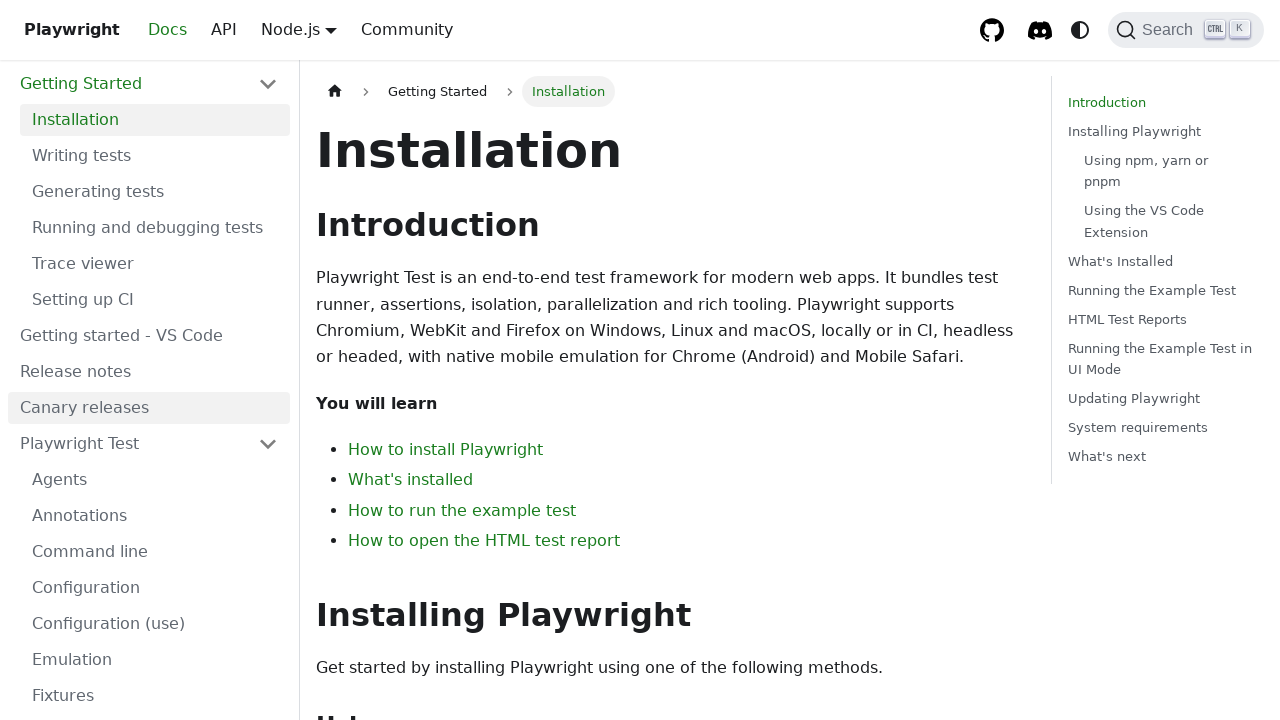

Installation heading is now visible on the page
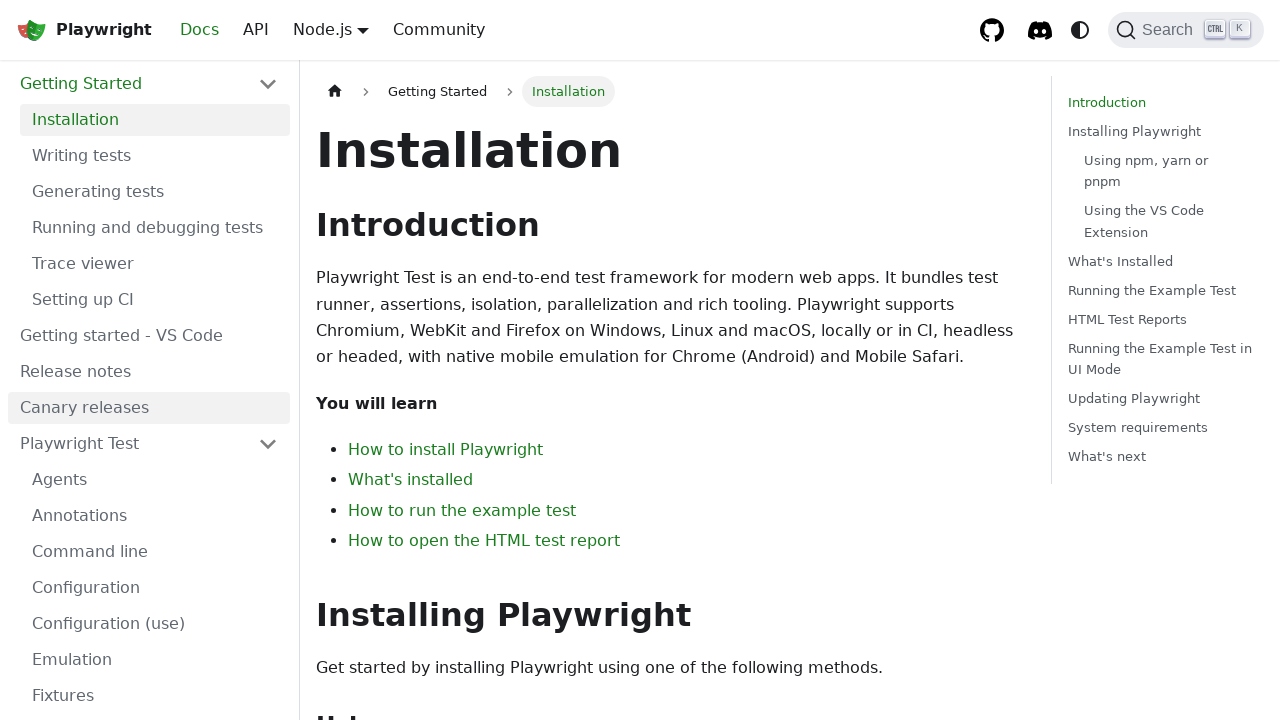

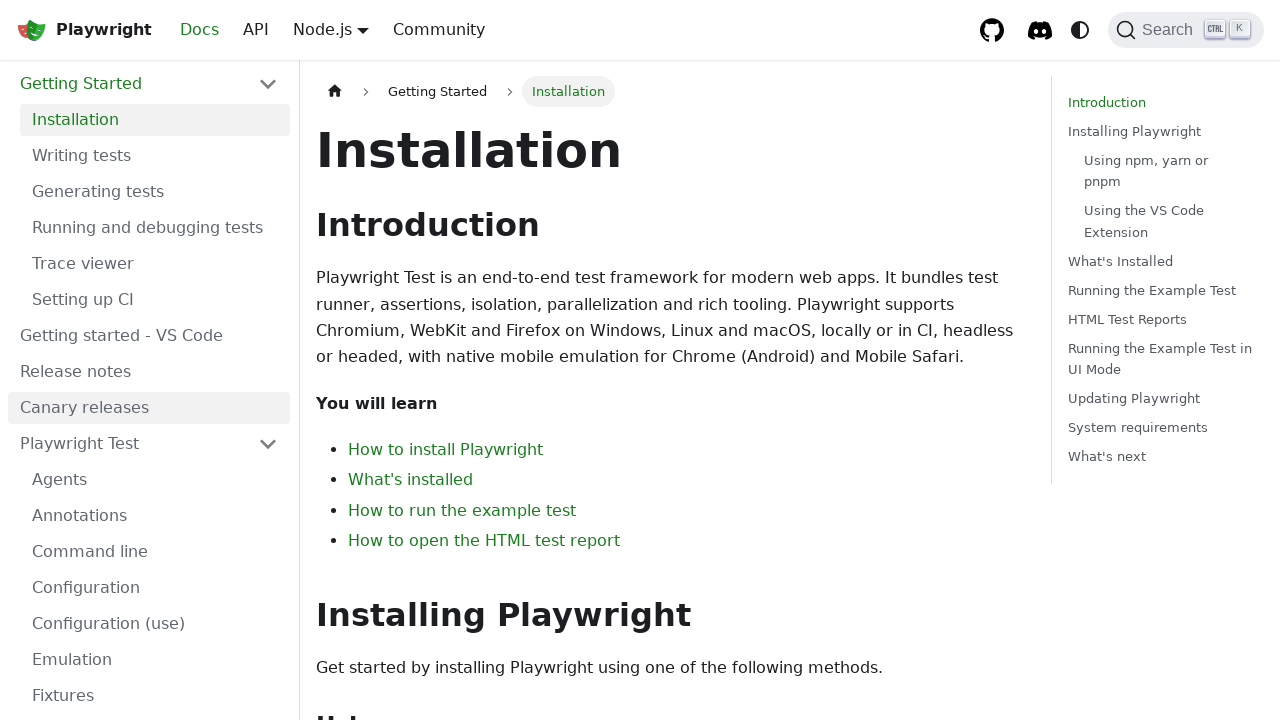